Tests file download functionality by navigating to an upload/download practice page and clicking the download button

Starting URL: https://www.tutorialspoint.com/selenium/practice/upload-download.php

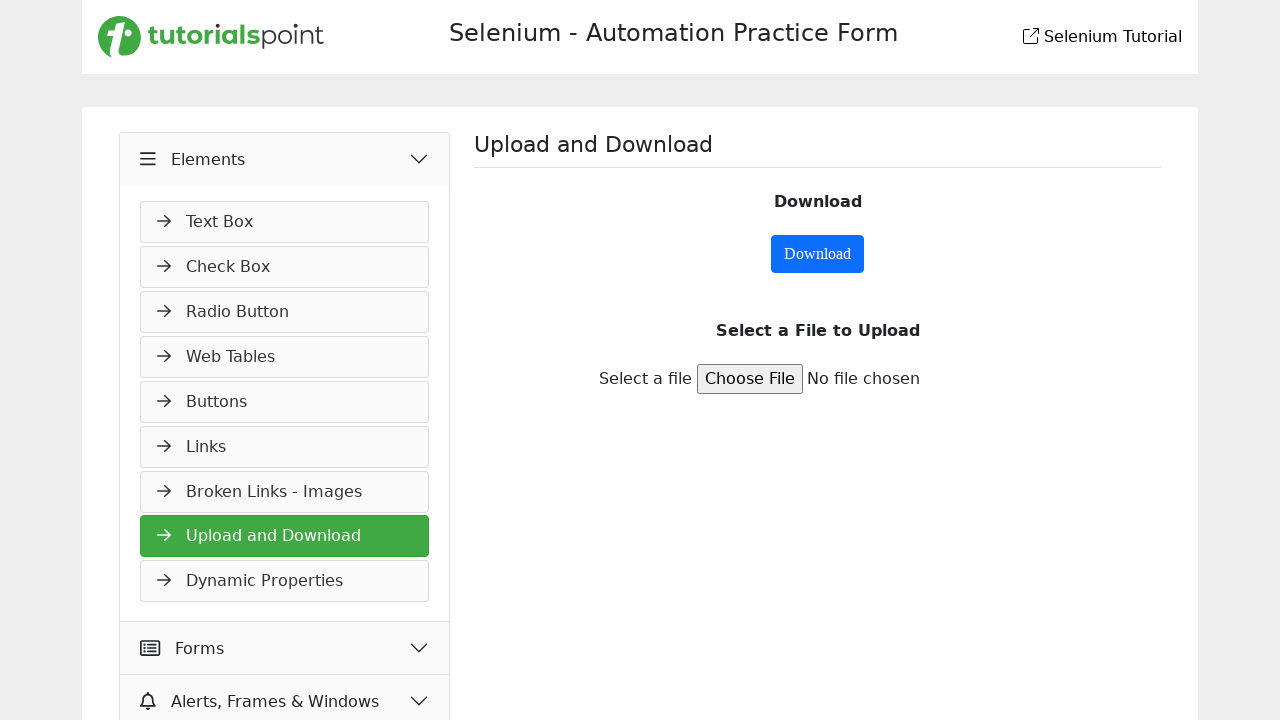

Waited for page to fully load (networkidle)
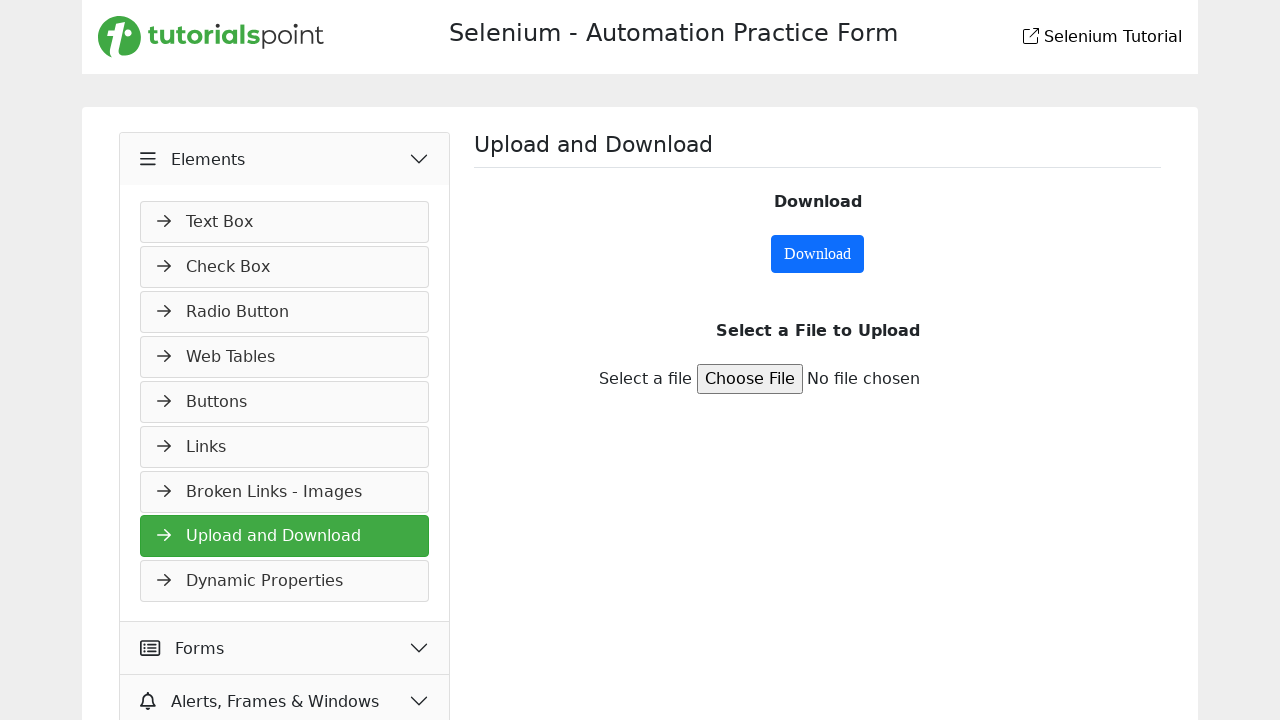

Clicked the download button at (818, 254) on #downloadButton
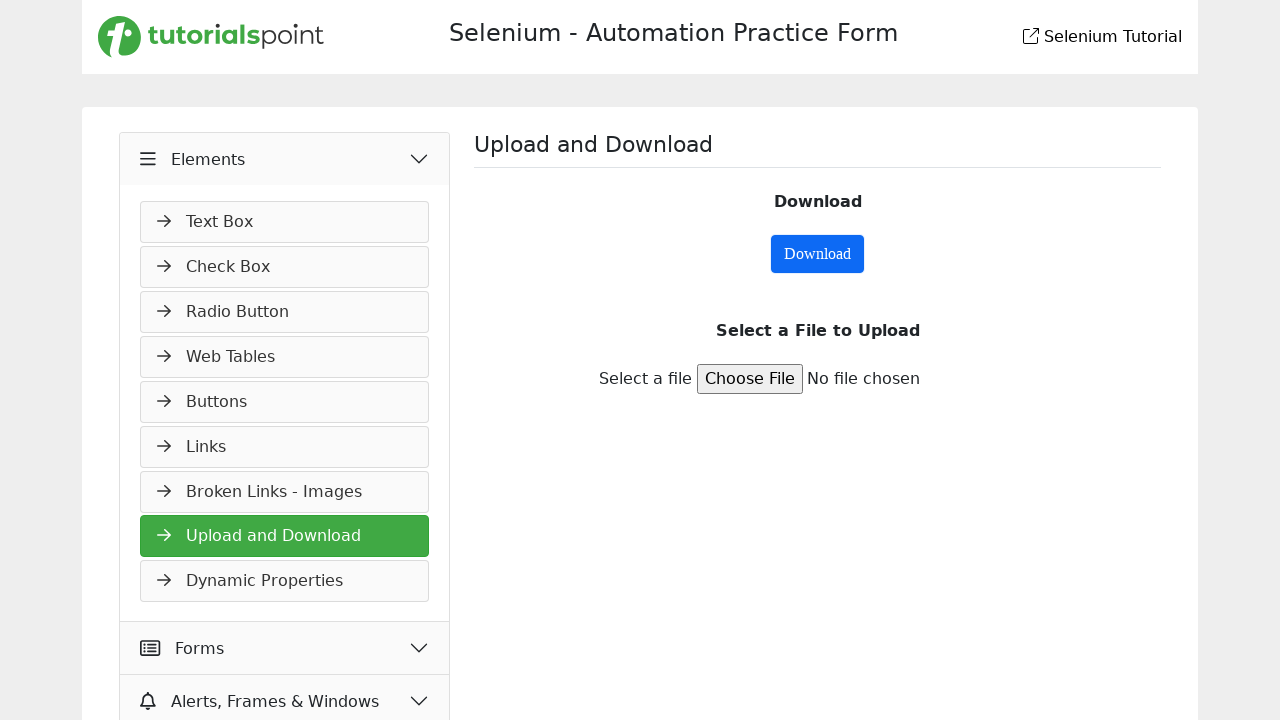

Waited 2 seconds for download to initiate
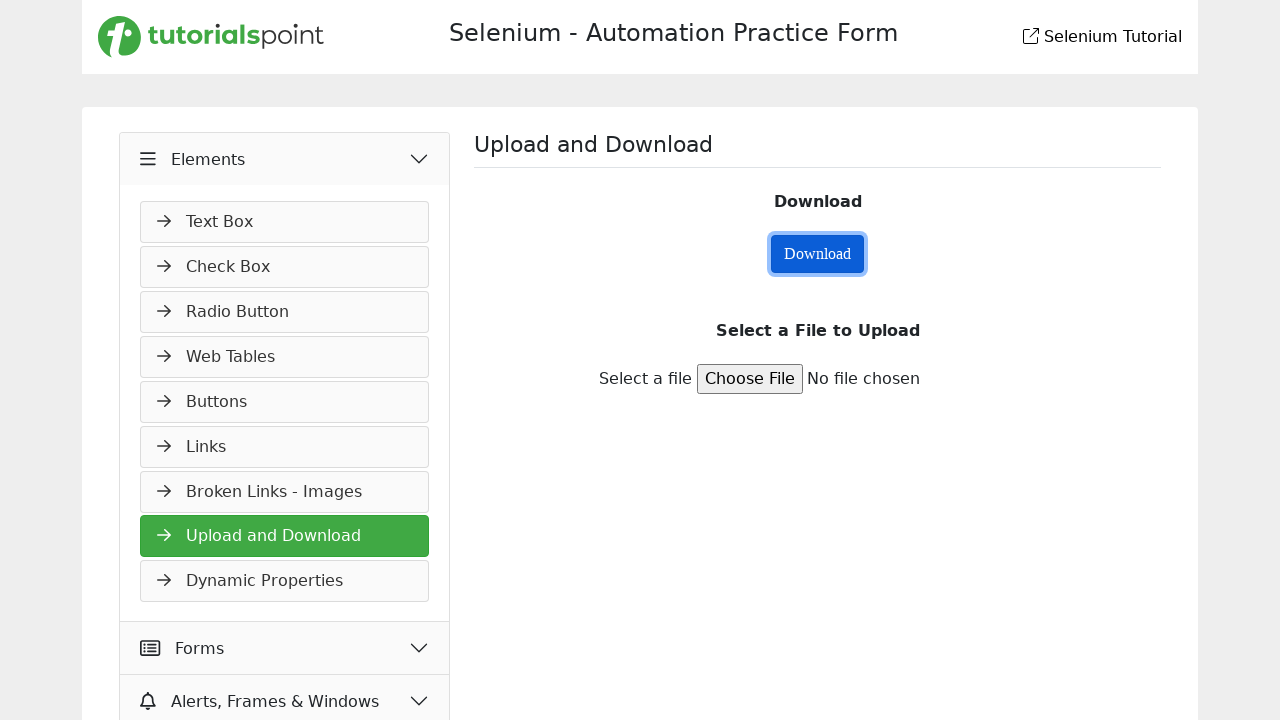

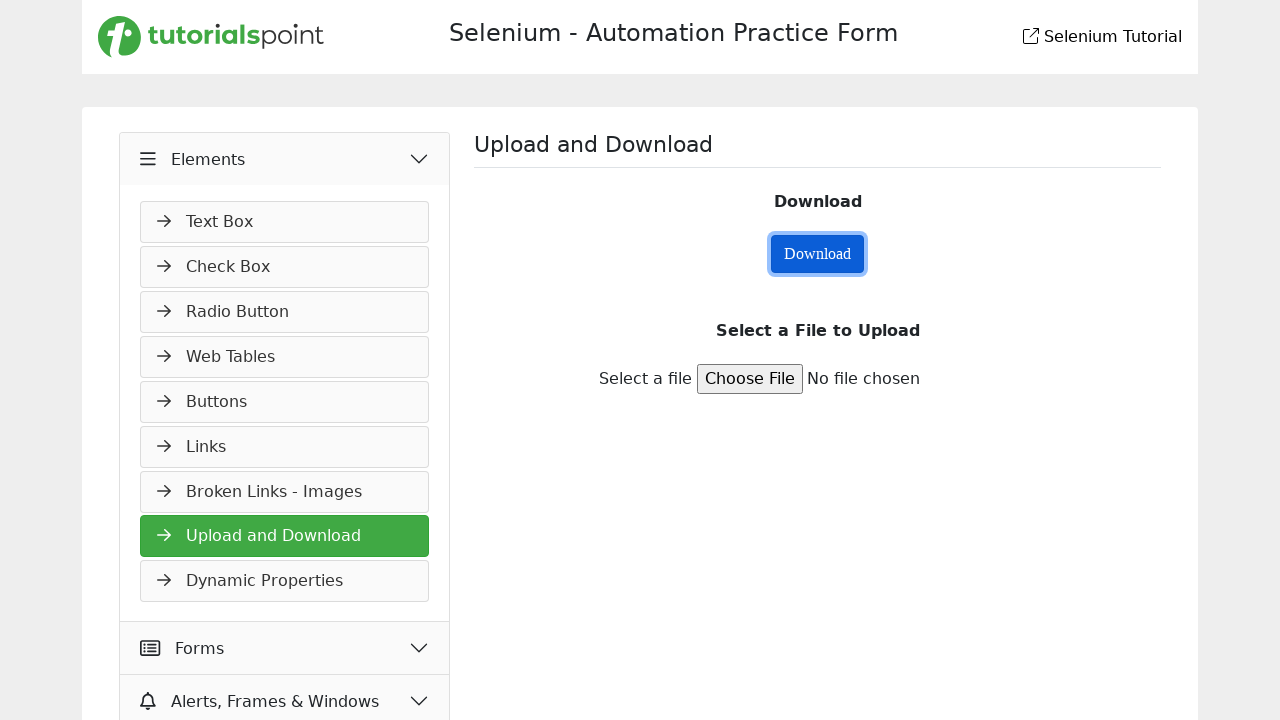